Tests deleting a task on the Active filter by hovering and clicking the destroy button

Starting URL: https://todomvc4tasj.herokuapp.com/

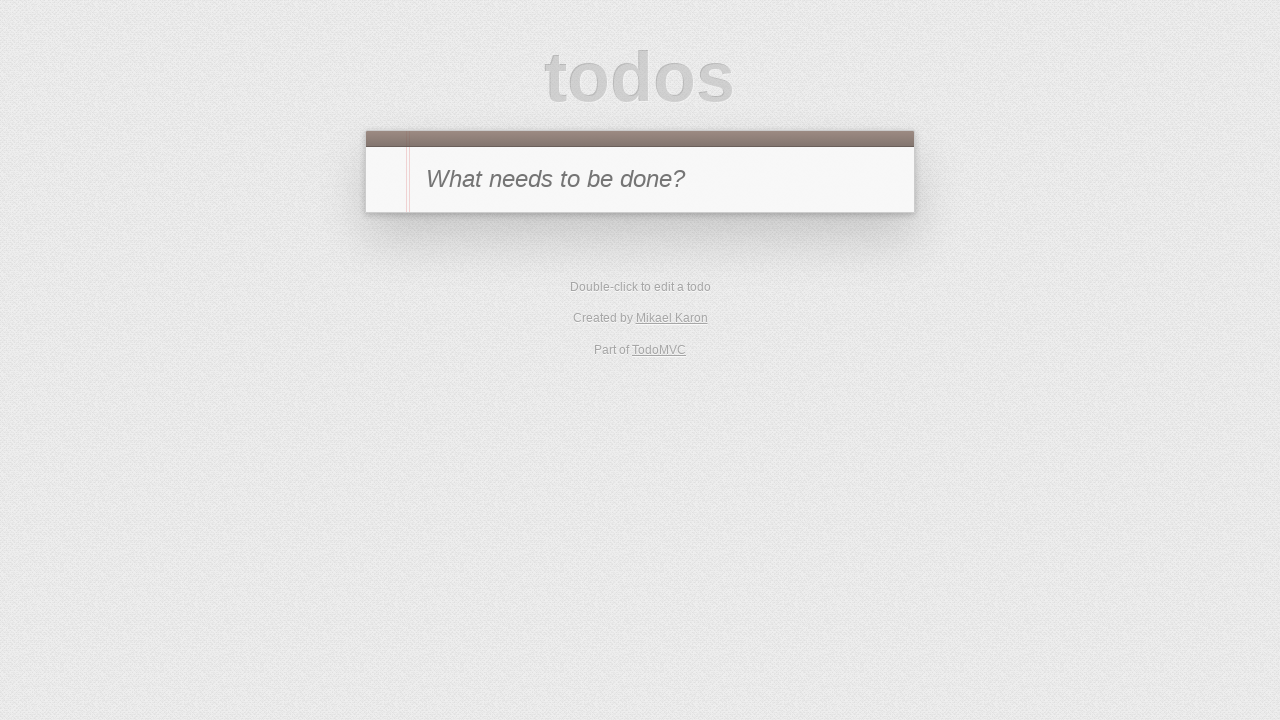

Set initial task in localStorage with title 'a' and uncompleted status
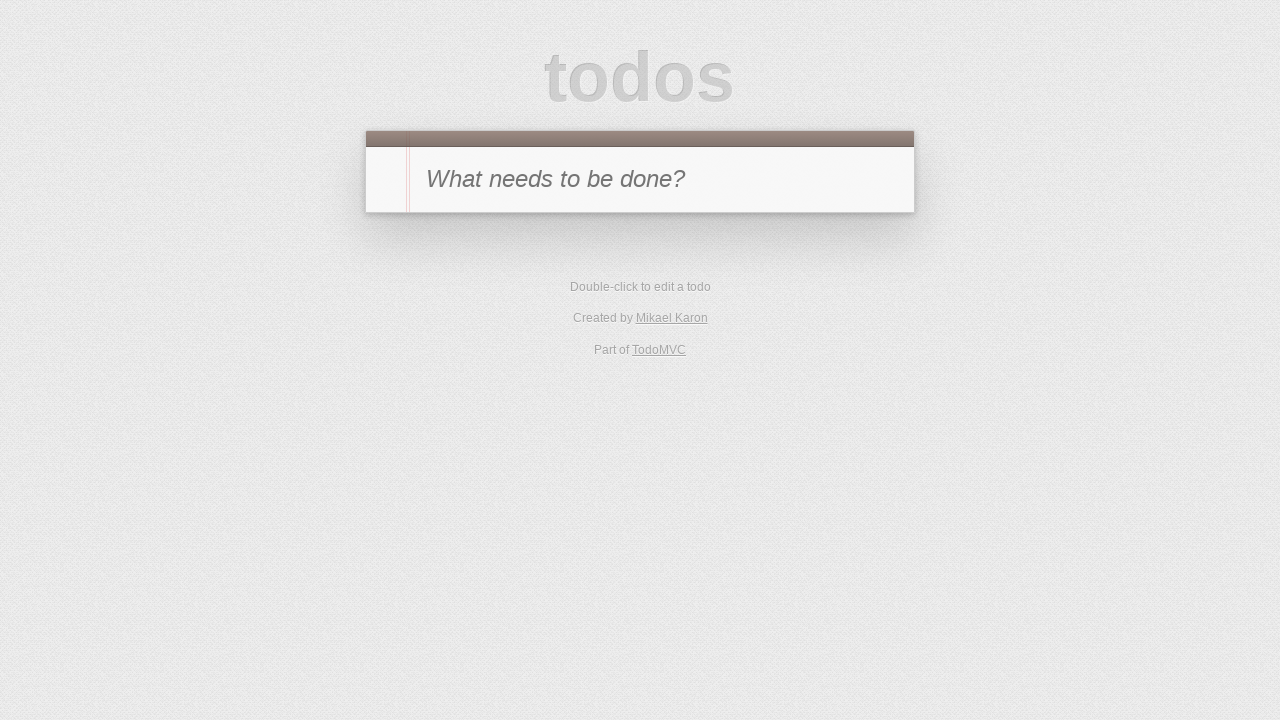

Reloaded page to display initial task
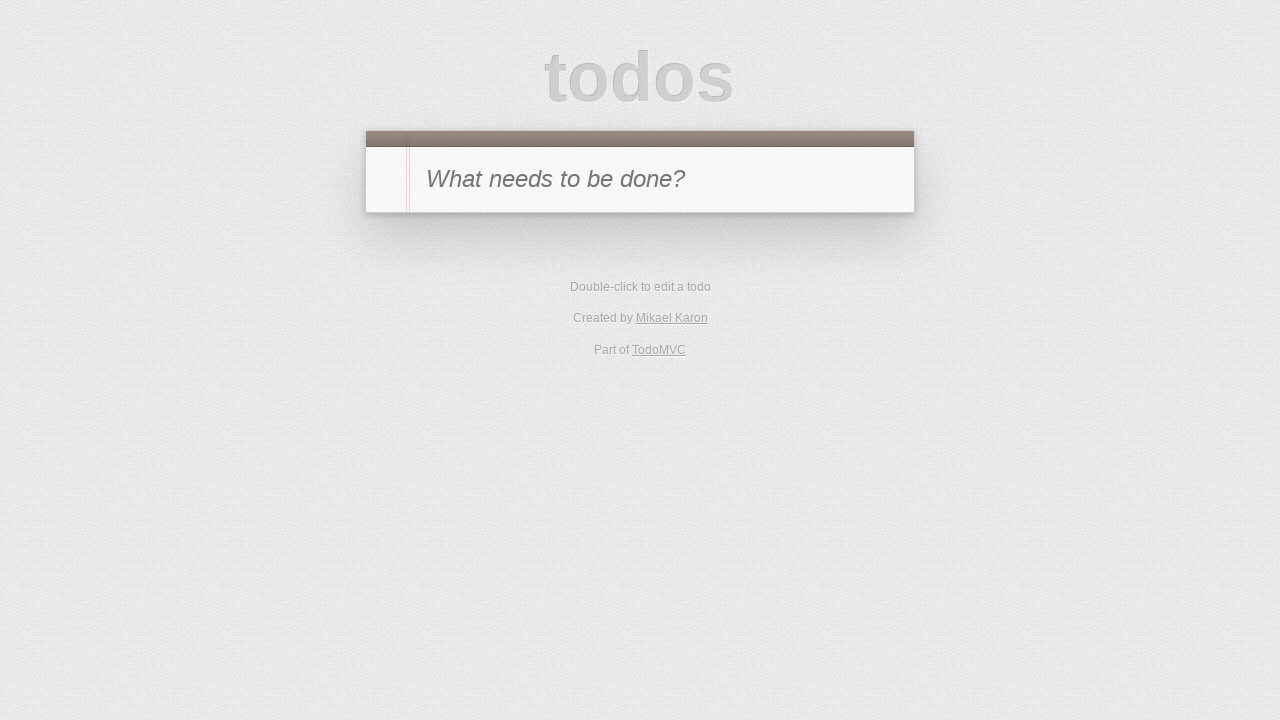

Clicked Active filter to show only uncompleted tasks at (614, 291) on text=Active
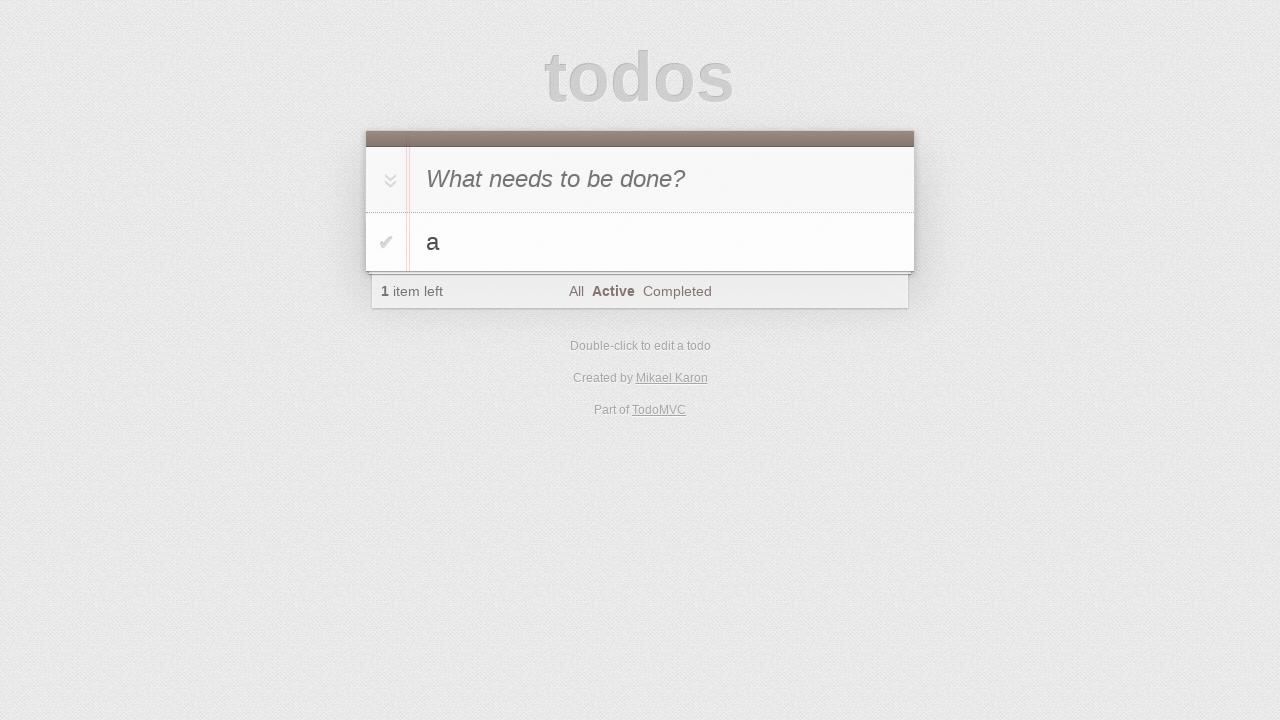

Hovered over task 'a' in the todo list at (640, 242) on #todo-list li >> internal:has-text="a"i
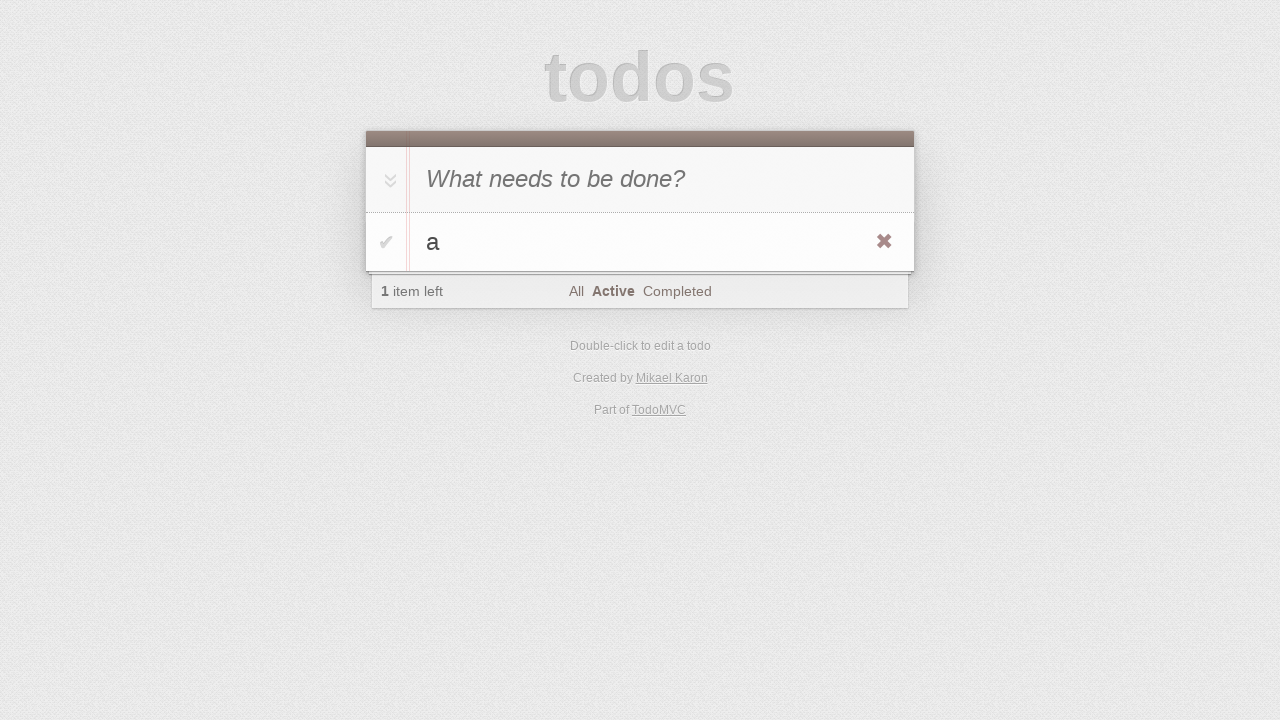

Clicked destroy button to delete task 'a' at (884, 242) on #todo-list li >> internal:has-text="a"i >> .destroy
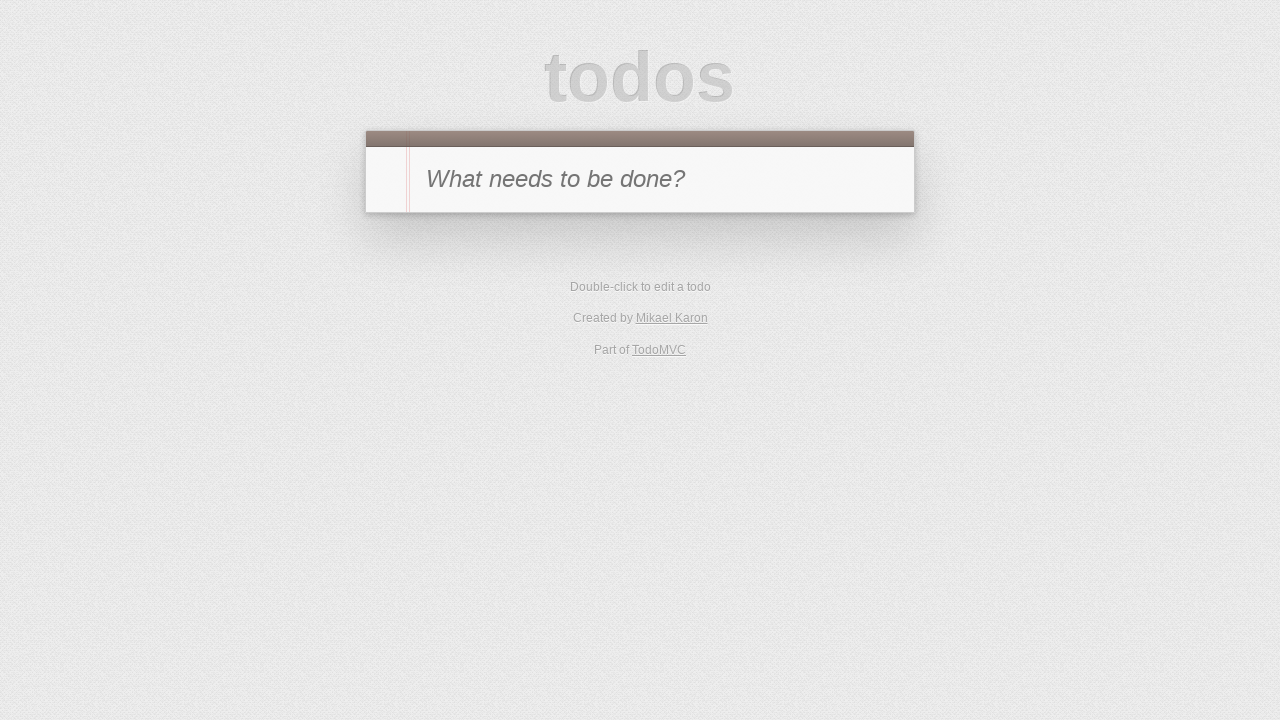

Waited for list to update after task deletion
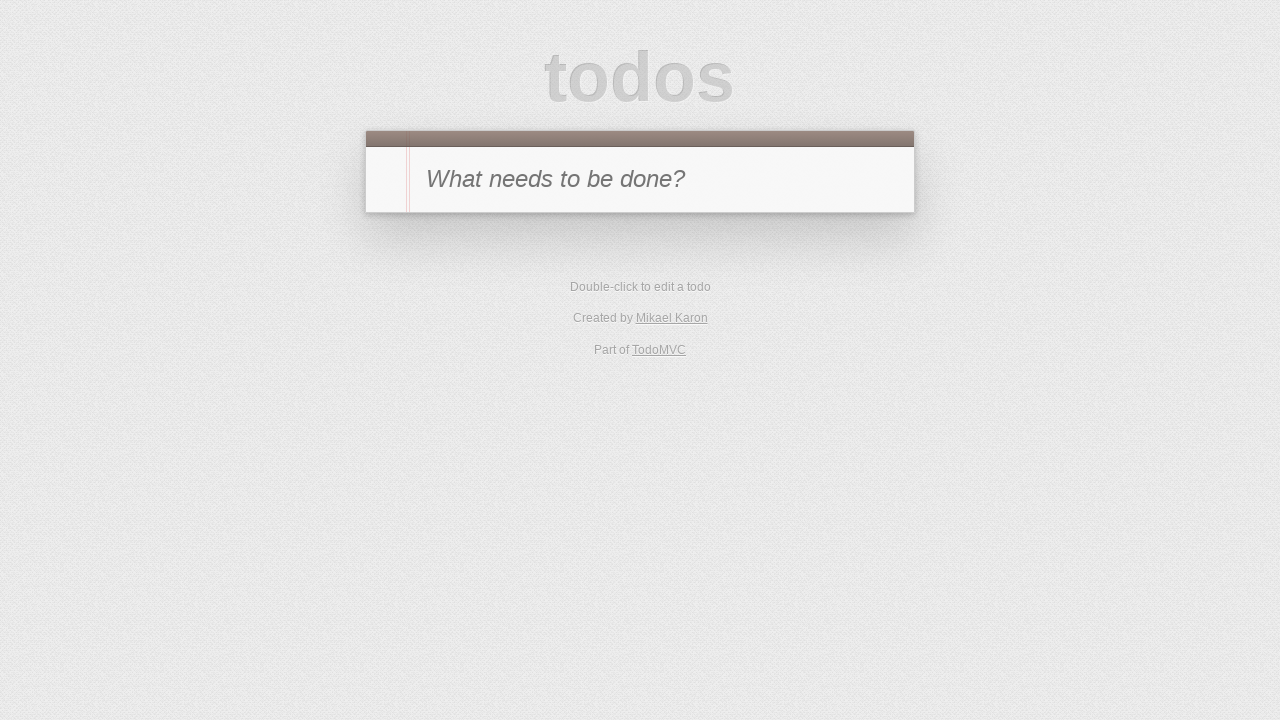

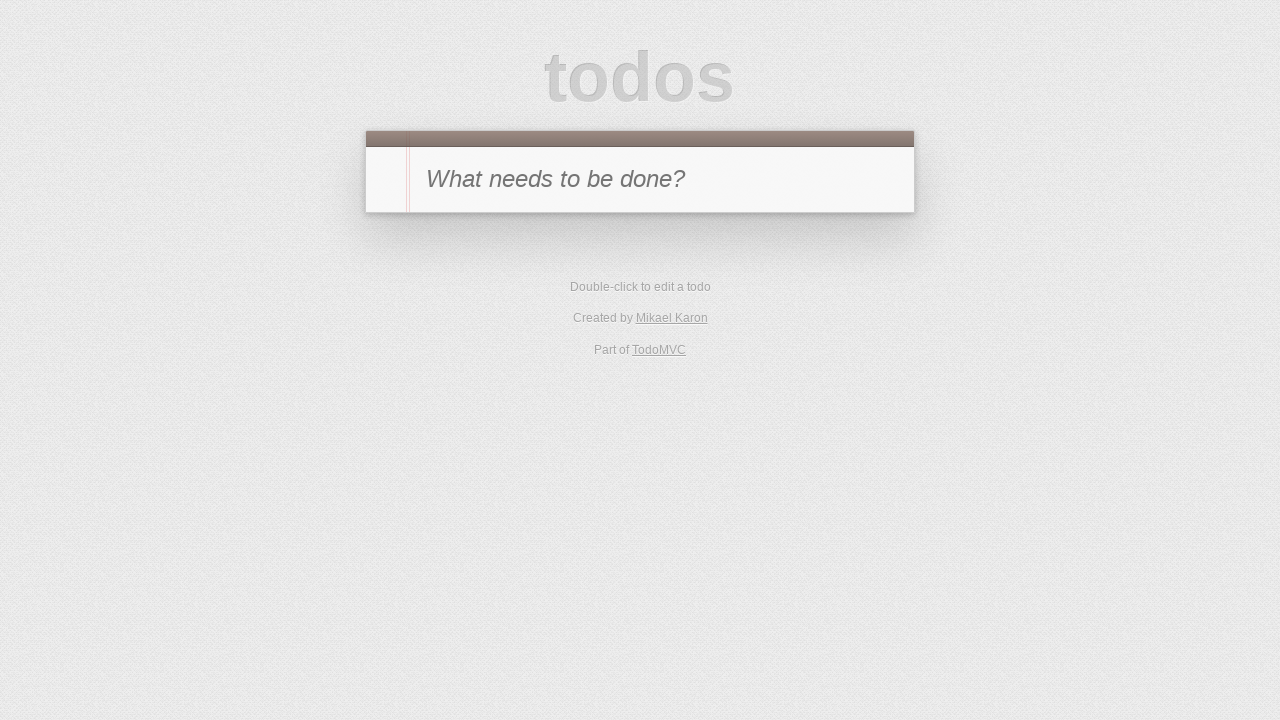